Navigates to dehieu.vn and handles a modal popup by closing it if displayed.

Starting URL: https://dehieu.vn/

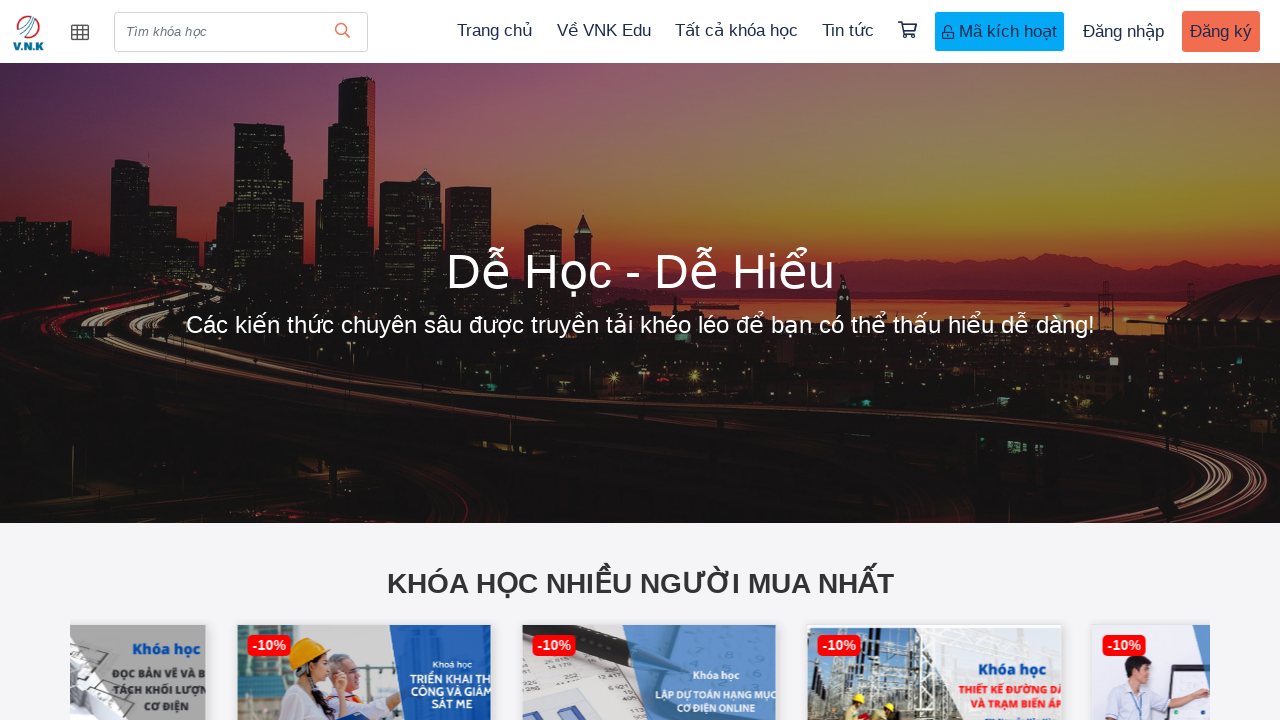

Waited 5 seconds for page to load
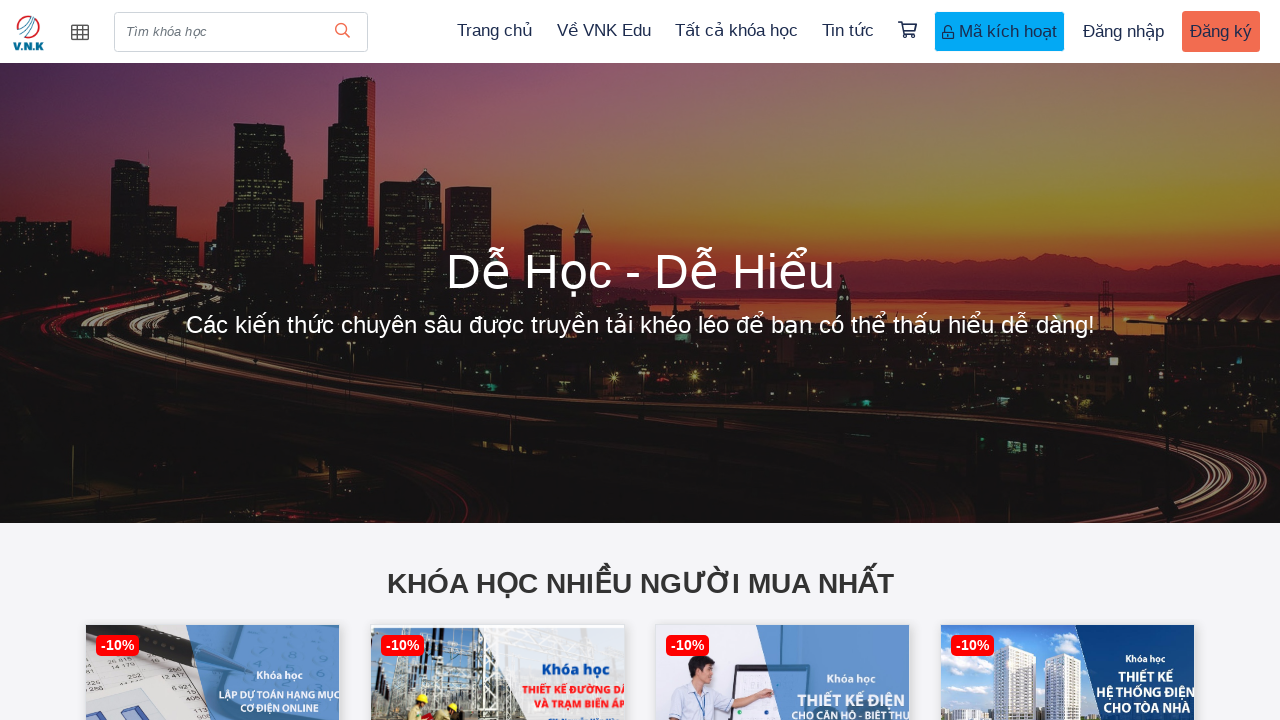

Located modal popup element
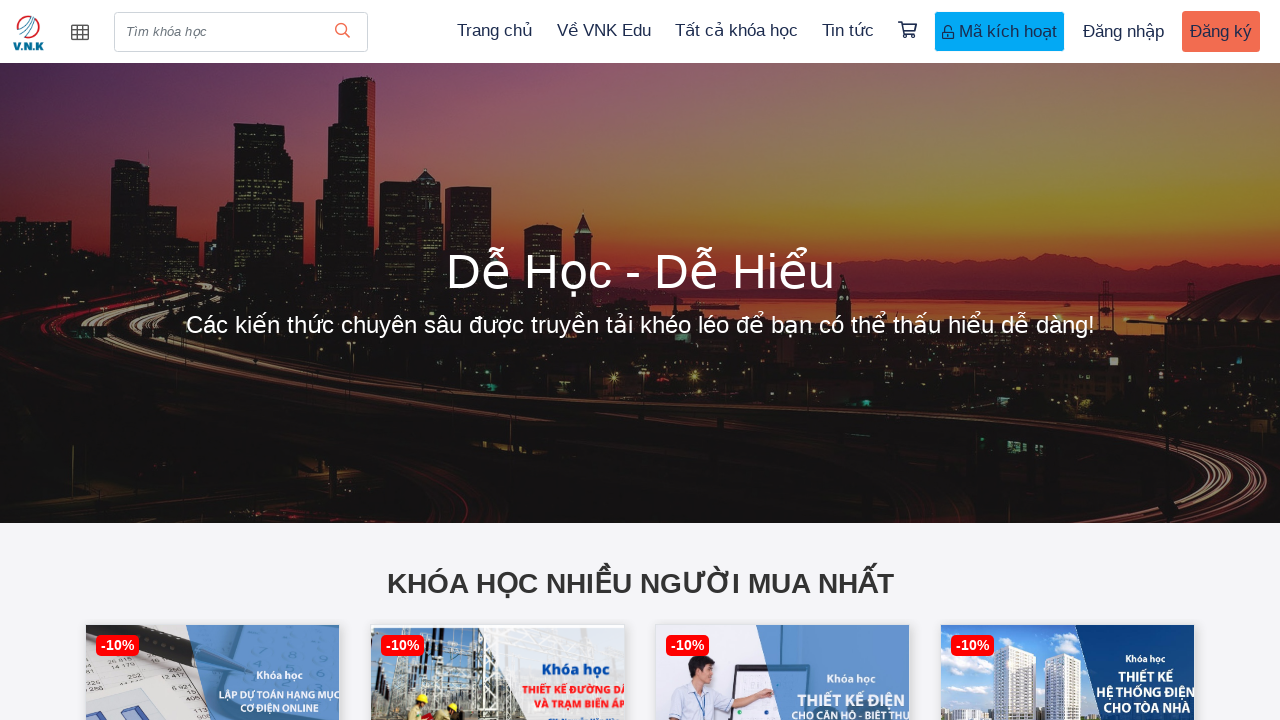

Modal popup is not visible
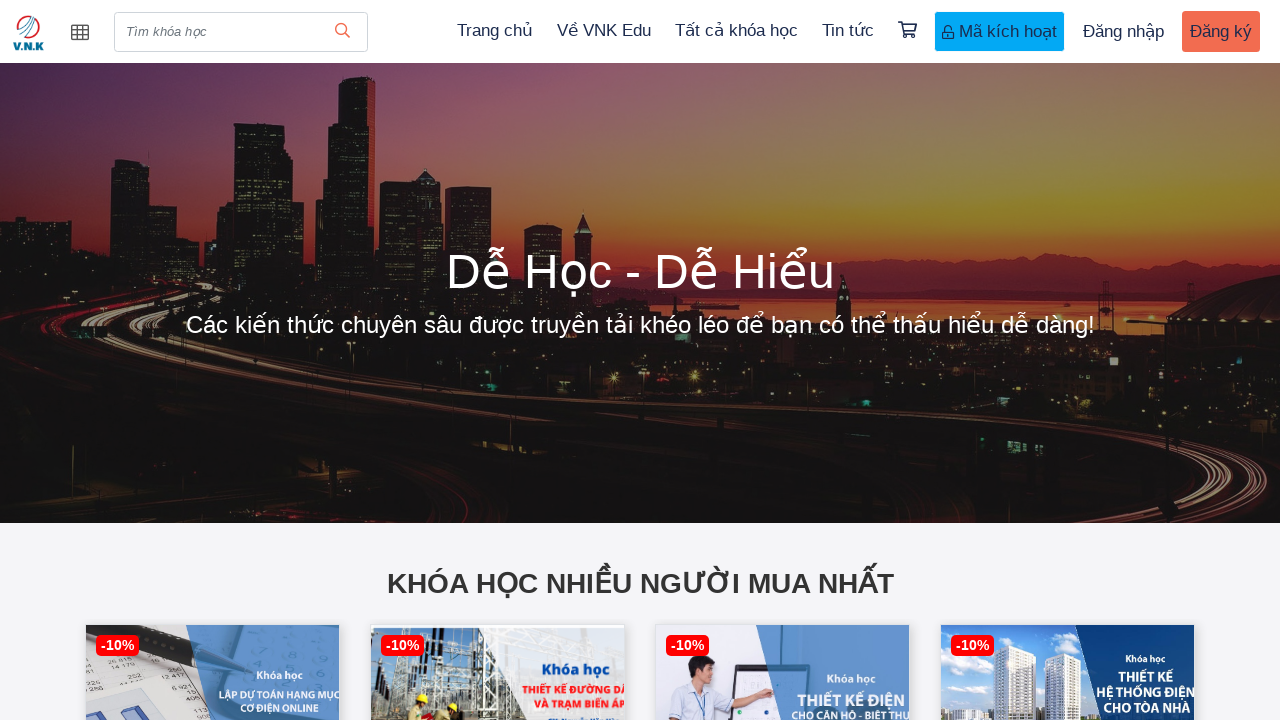

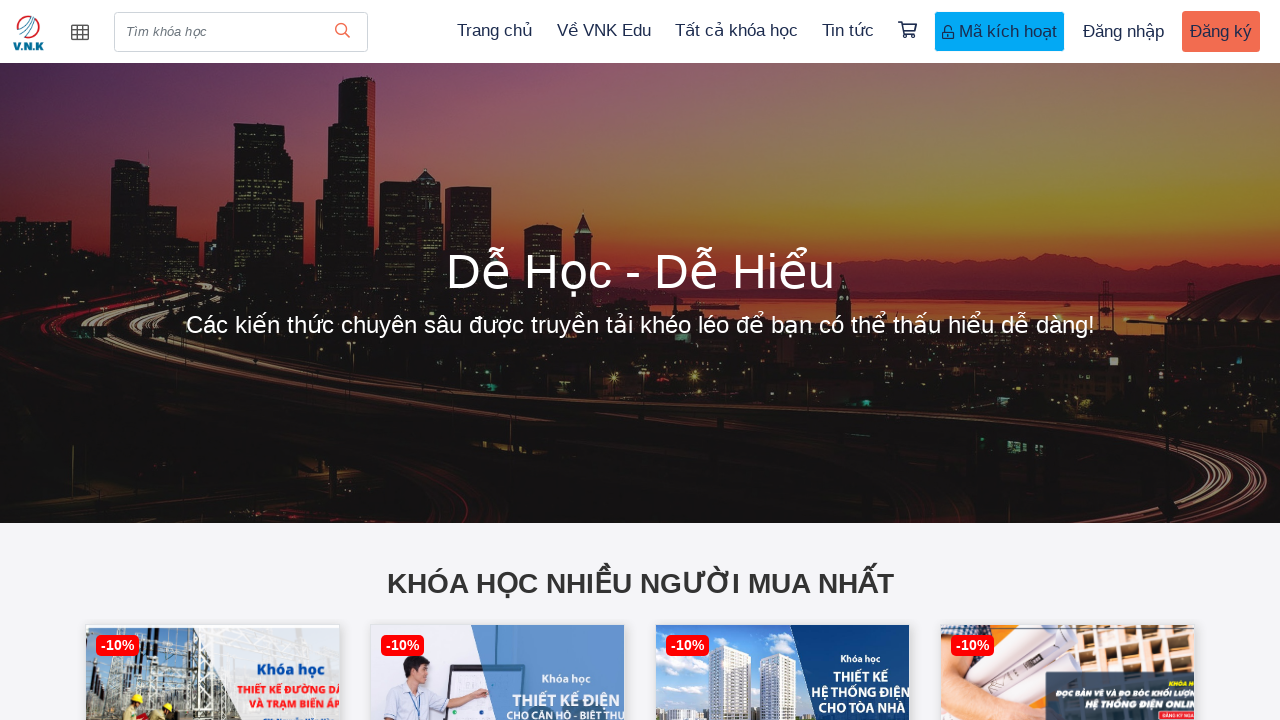